Tests the currency dropdown functionality by clicking through different currency options and verifying that prices update accordingly on the page.

Starting URL: https://www.alojamiento.io/property/apartamentos-centro-coló3n/BC-189483

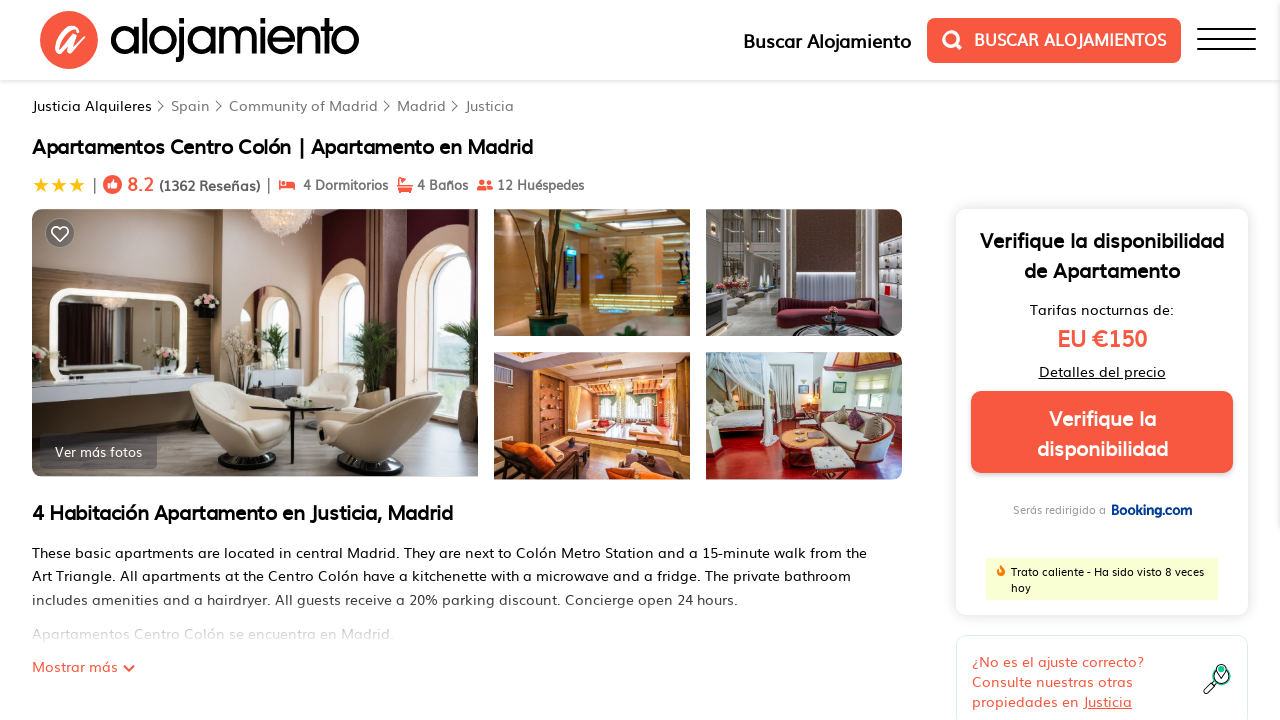

Price elements loaded on the page
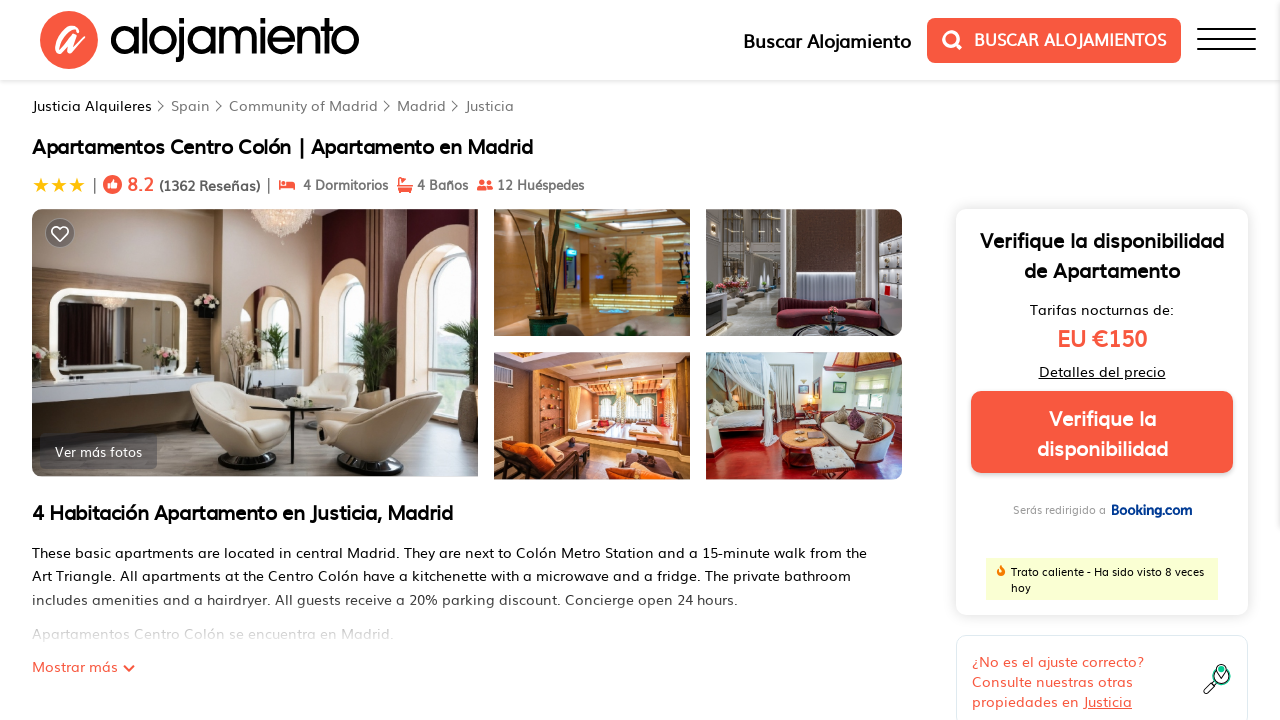

Availability price element loaded
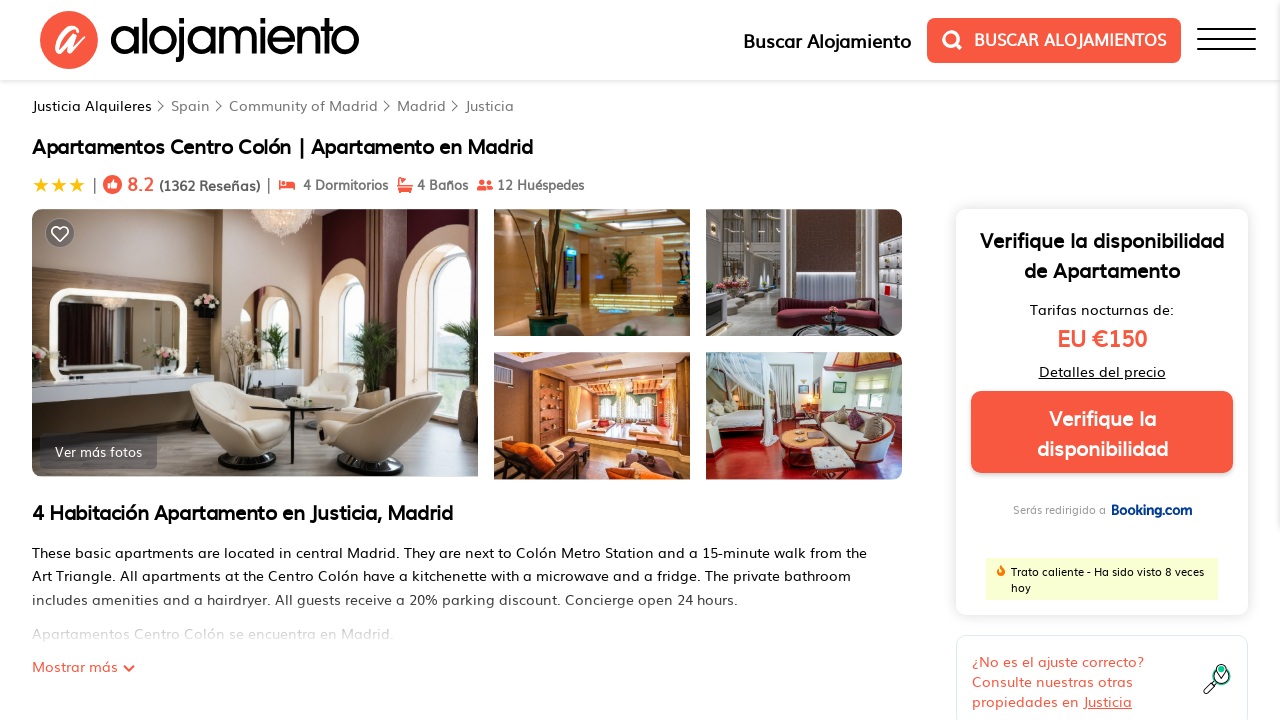

Currency dropdown selector found in footer
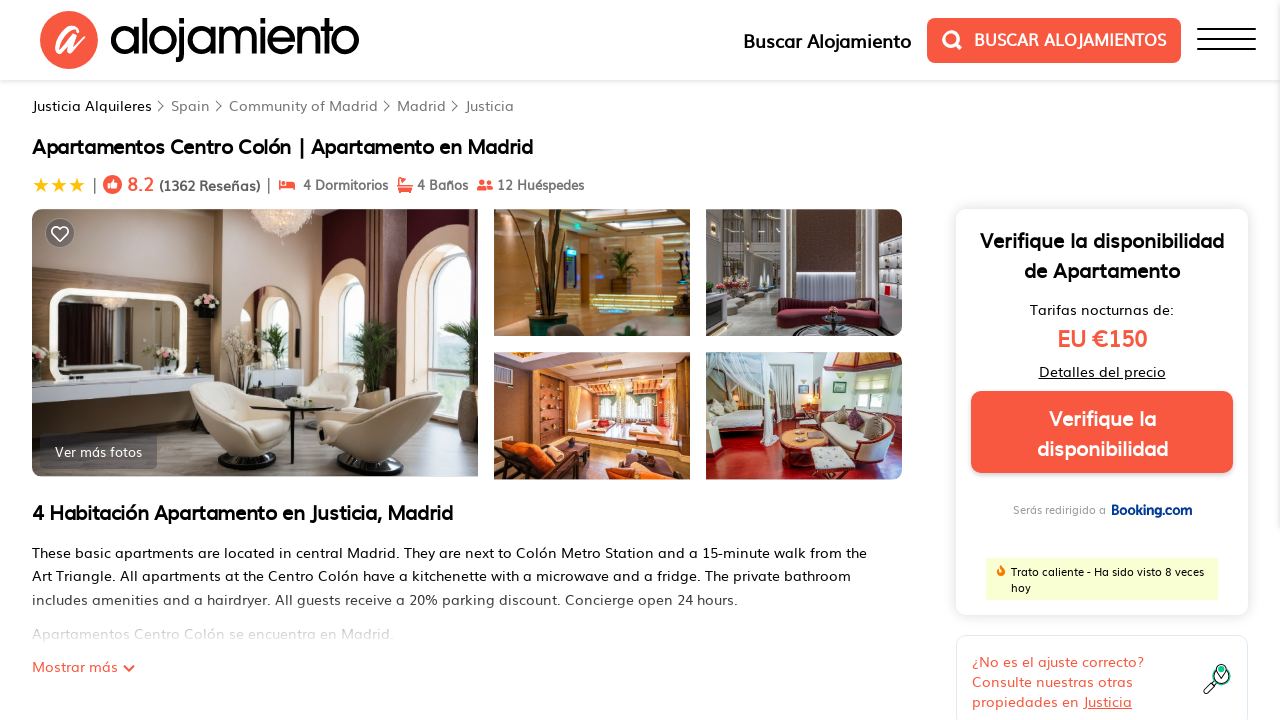

Scrolled currency dropdown into view
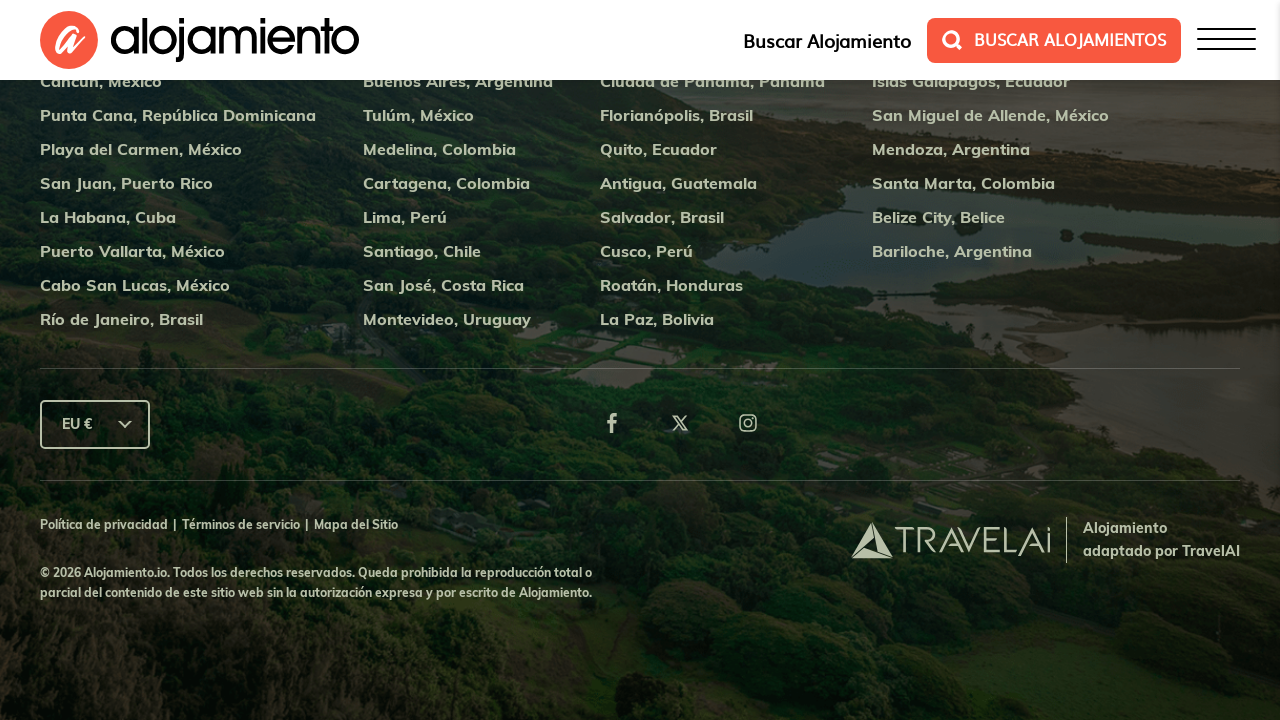

Clicked currency dropdown to open it at (95, 424) on #js-currency-sort-footer
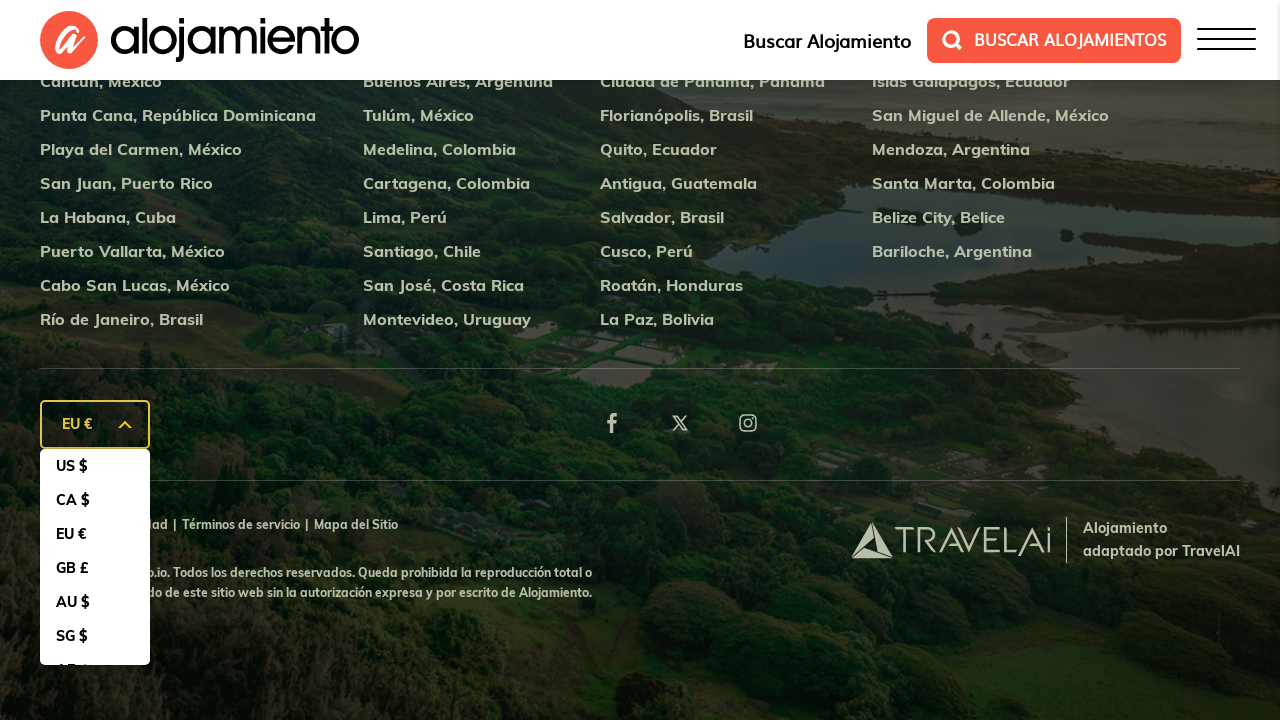

Currency options appeared in dropdown menu
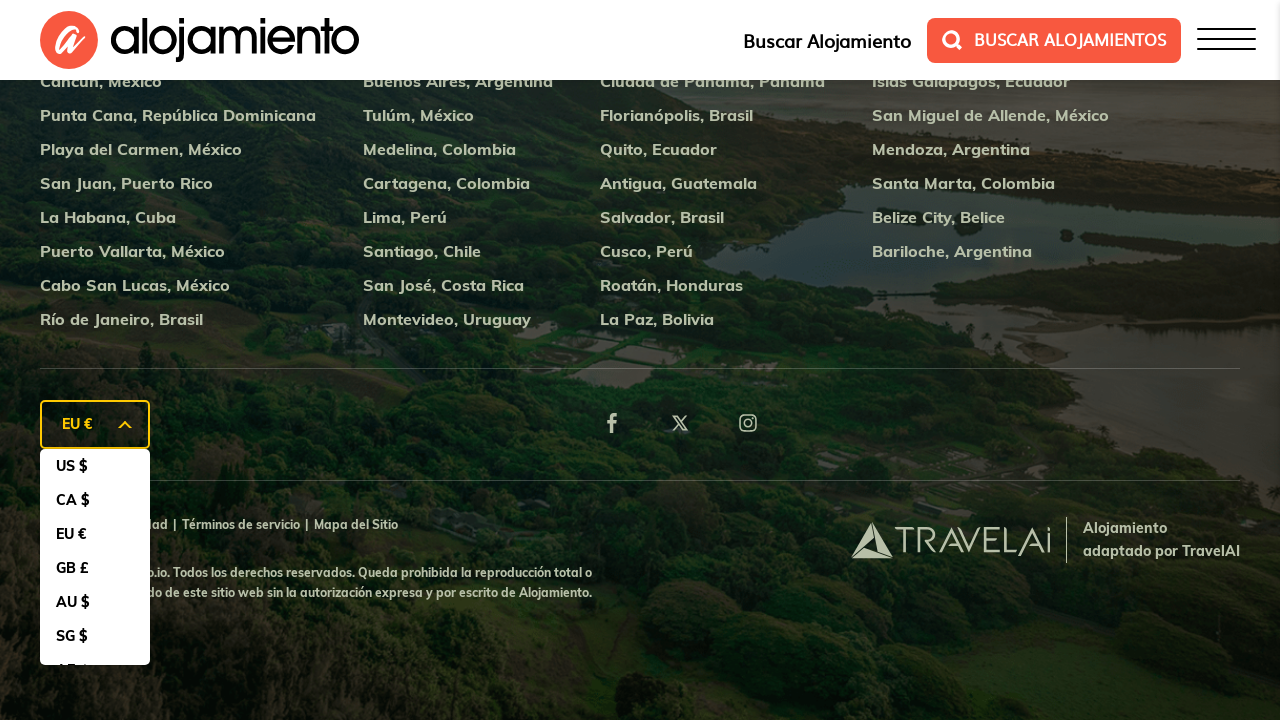

Retrieved 9 currency options from dropdown
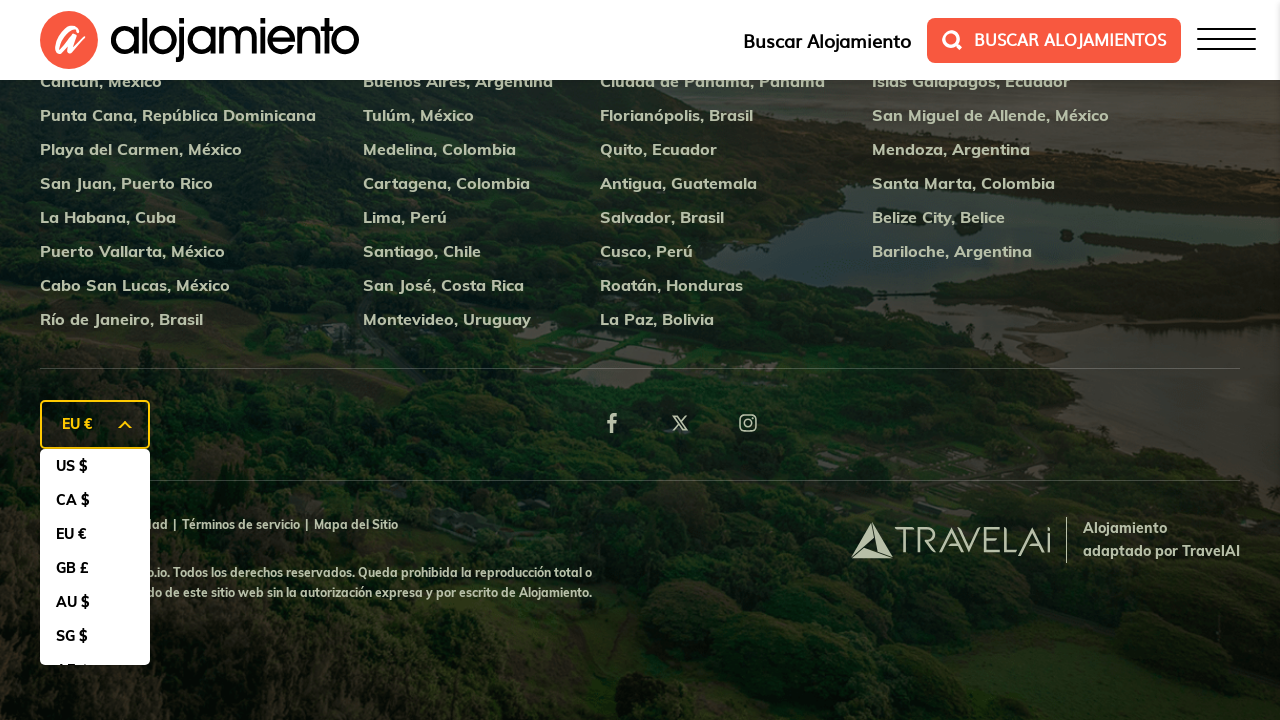

Scrolled second currency option into view
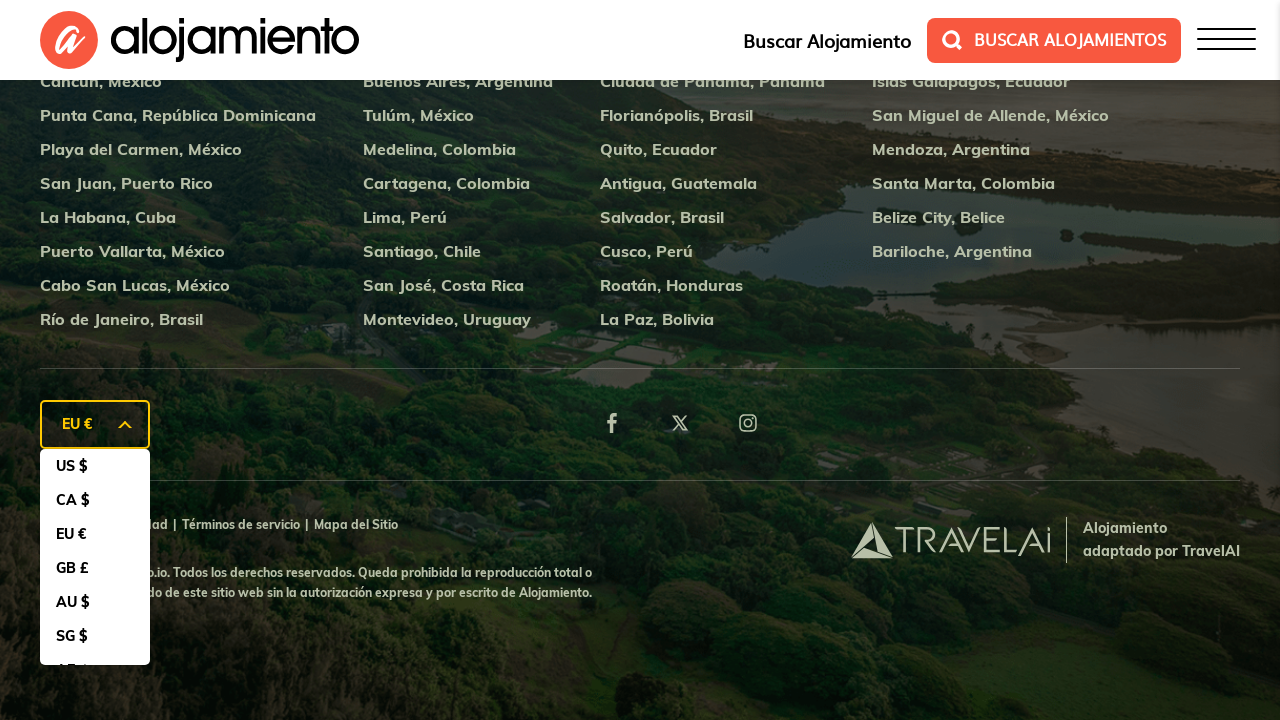

Clicked second currency option to change currency at (95, 500) on div.footer-section div.footer-currency-dd ul.select-ul li >> nth=1
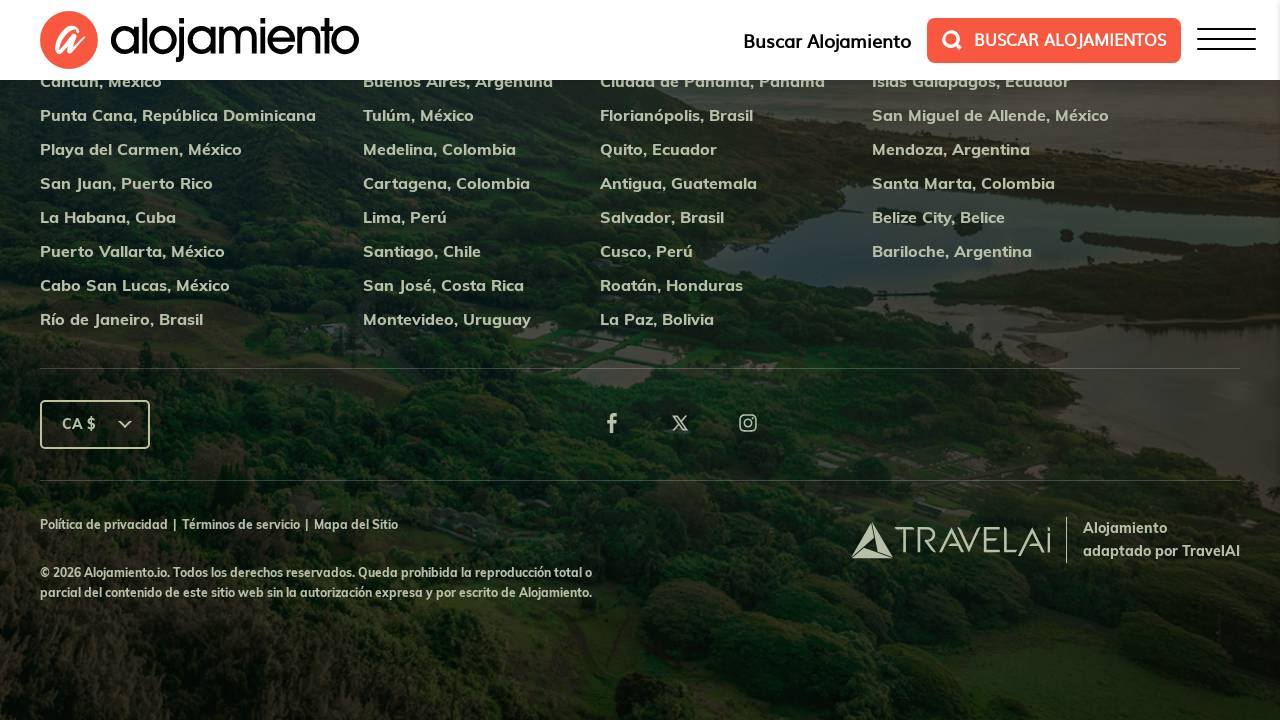

Waited 2 seconds for prices to update after currency change
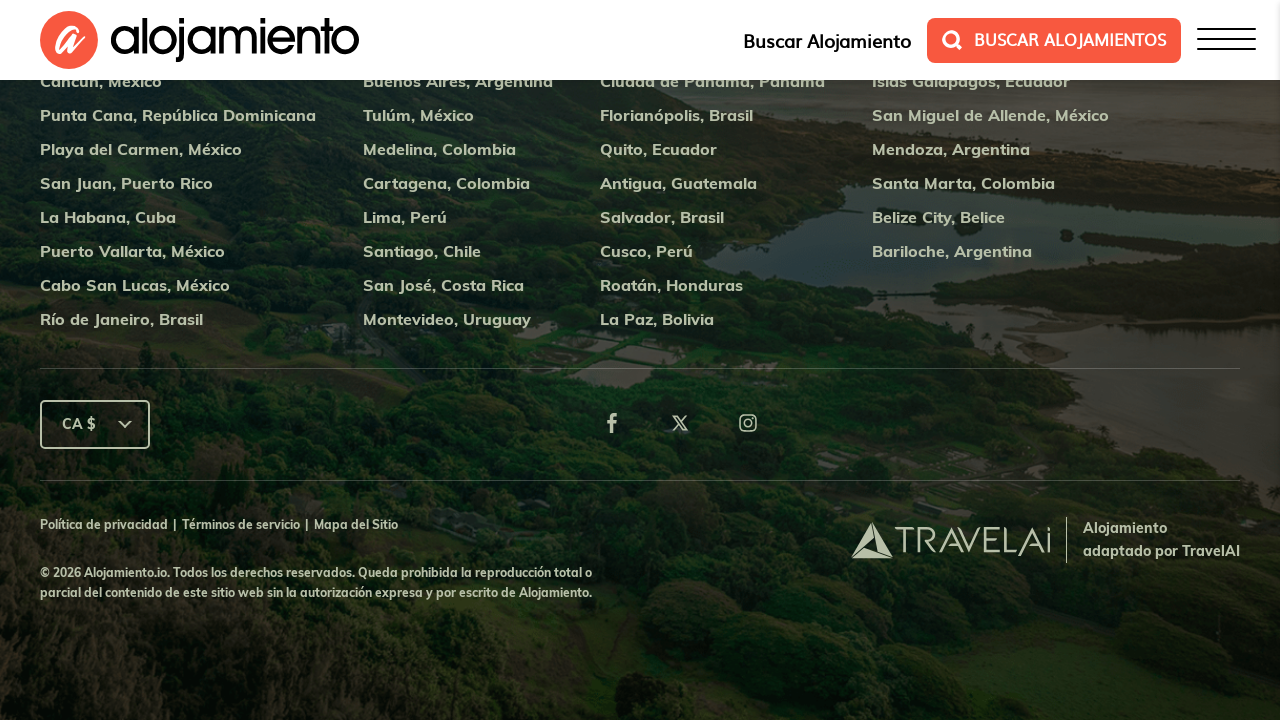

Verified price elements are still present after currency change
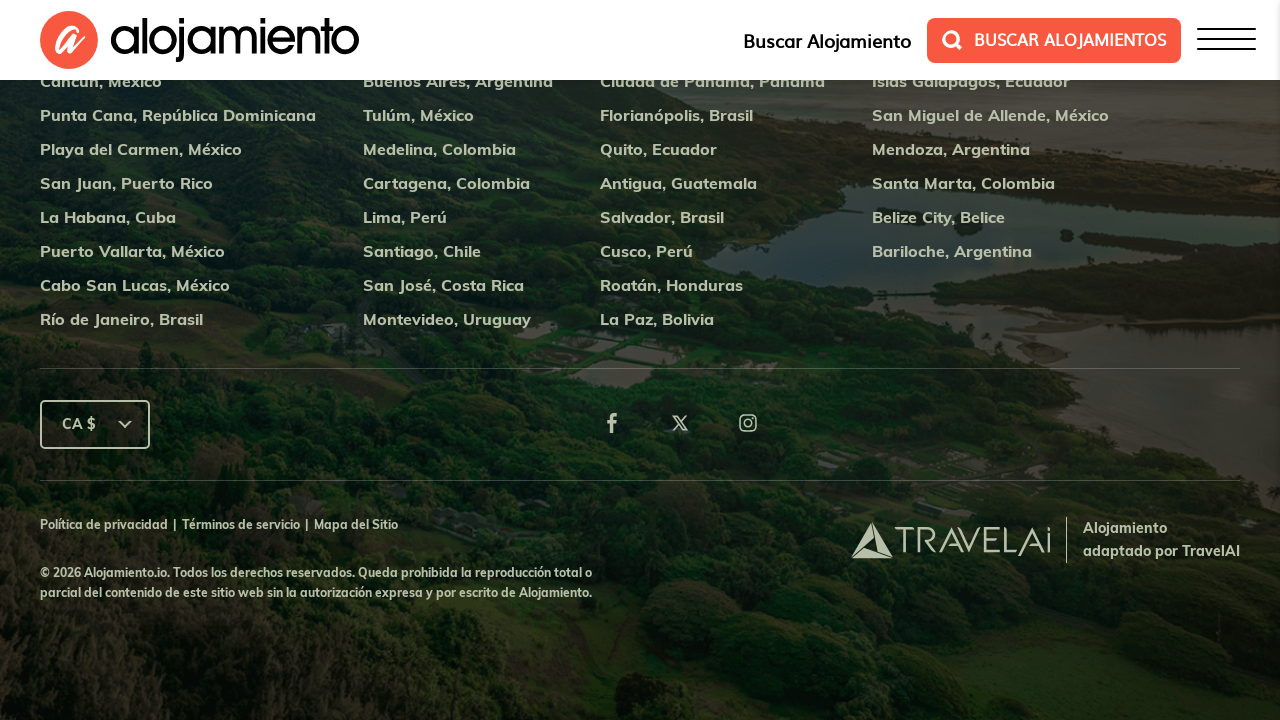

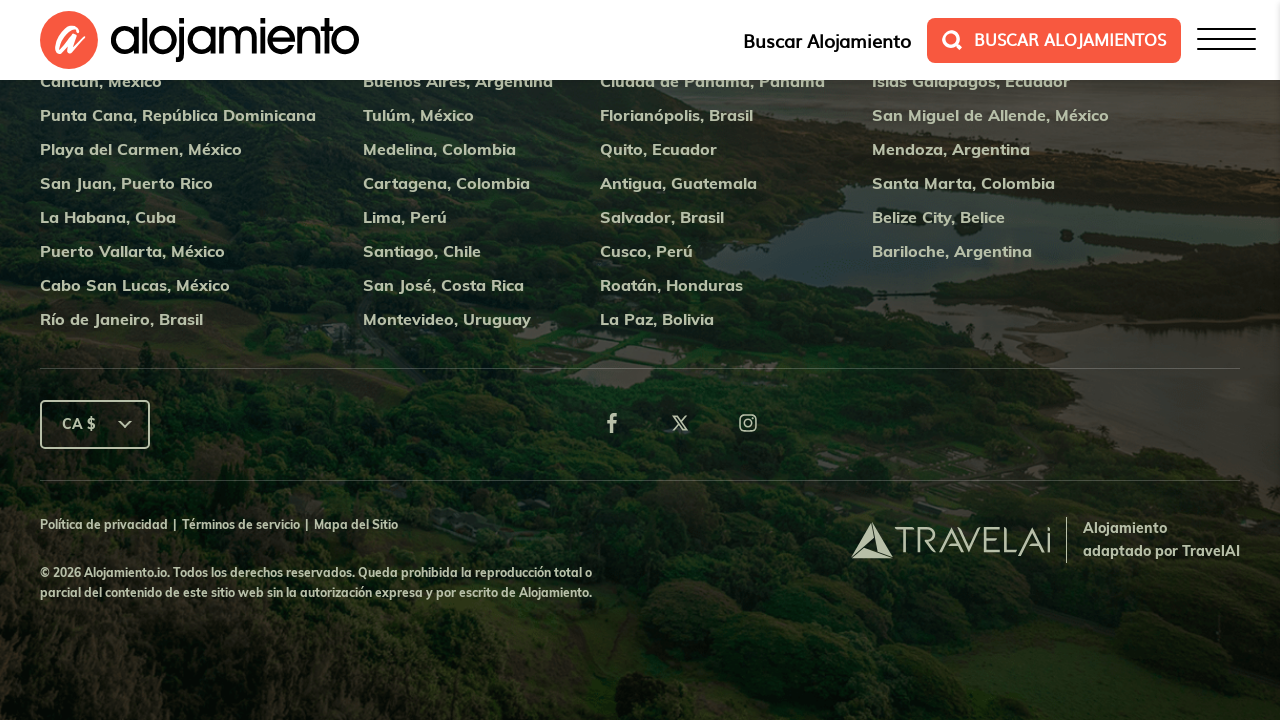